Tests drag and drop functionality by dragging a draggable element onto a droppable target

Starting URL: https://jqueryui.com/resources/demos/droppable/default.html

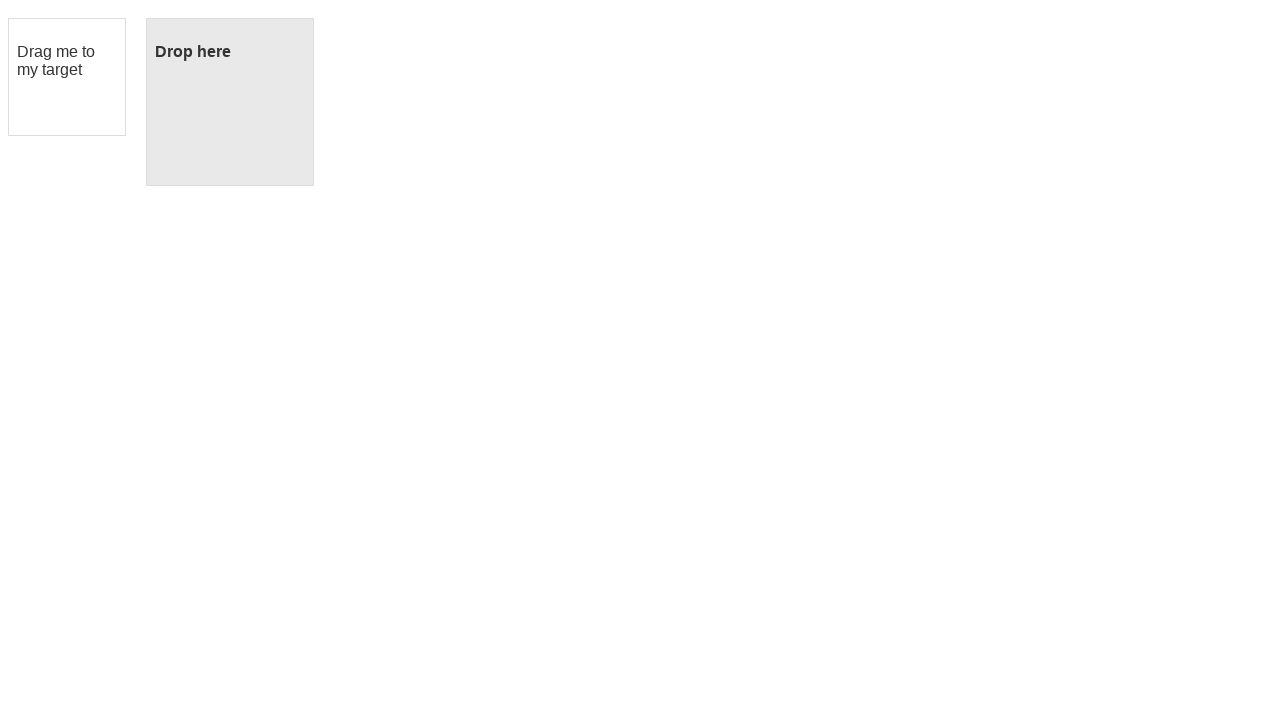

Located draggable element with id 'draggable'
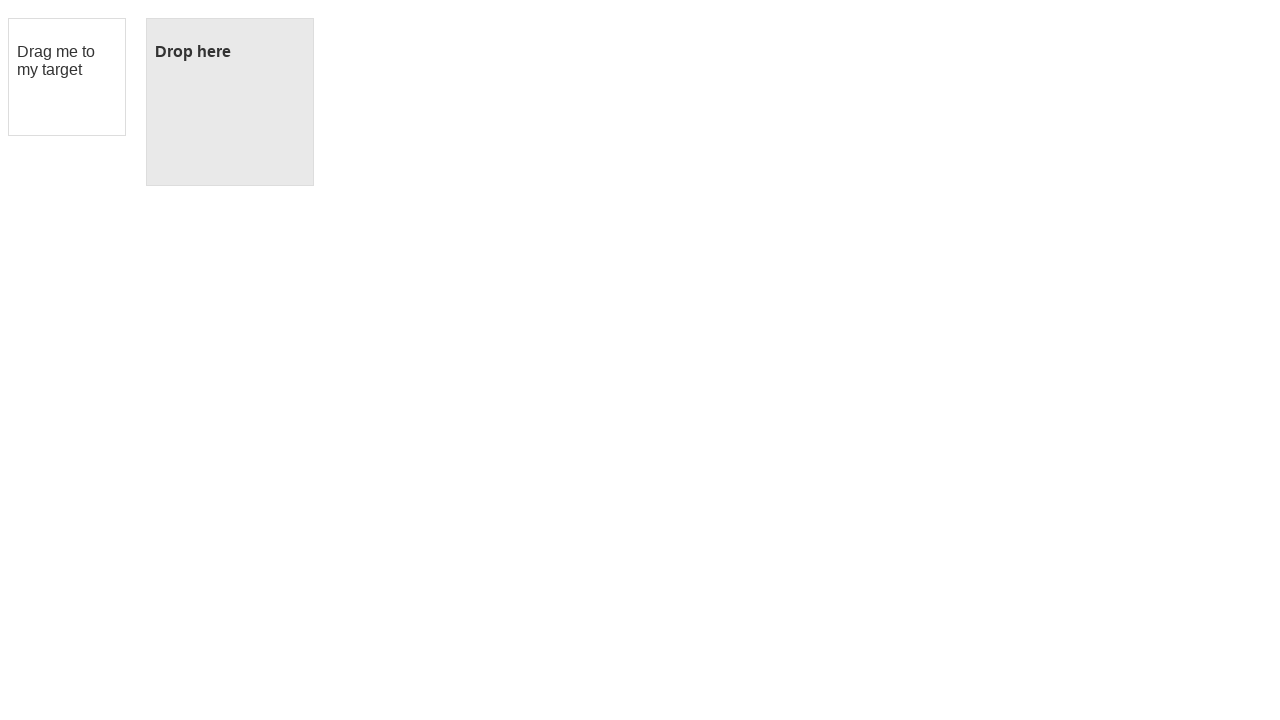

Located droppable target element with id 'droppable'
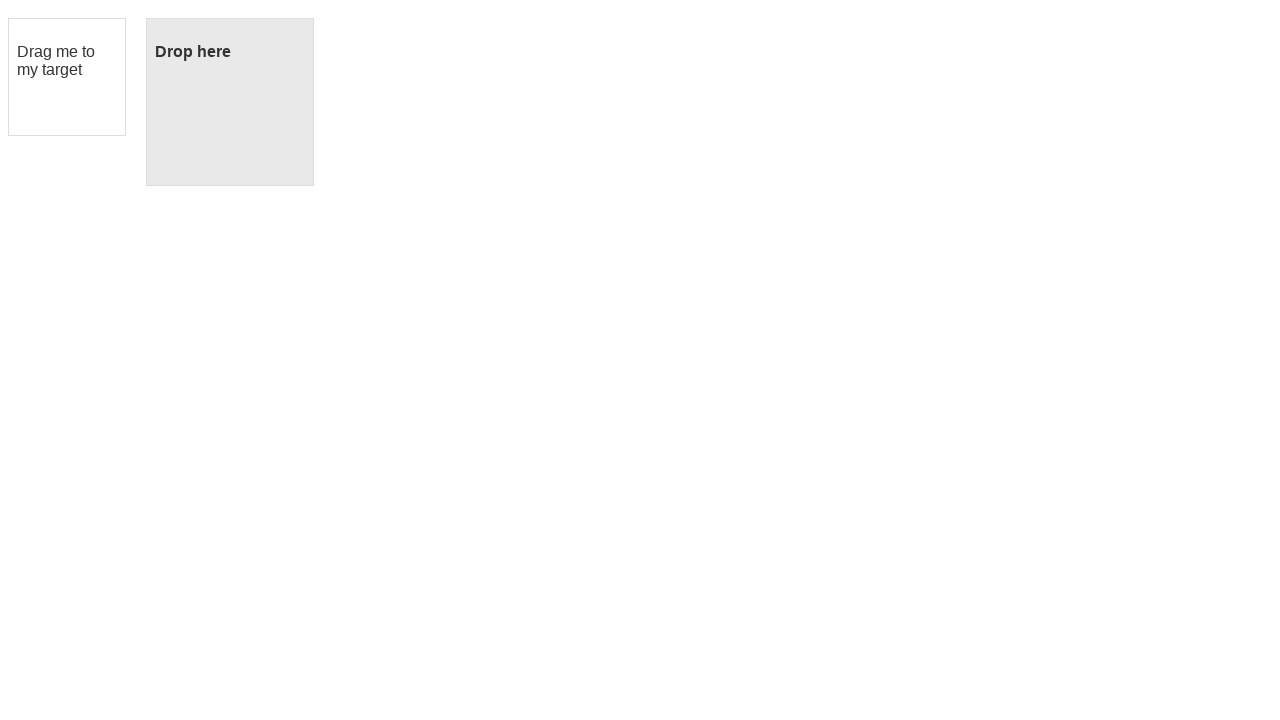

Dragged draggable element onto droppable target at (230, 102)
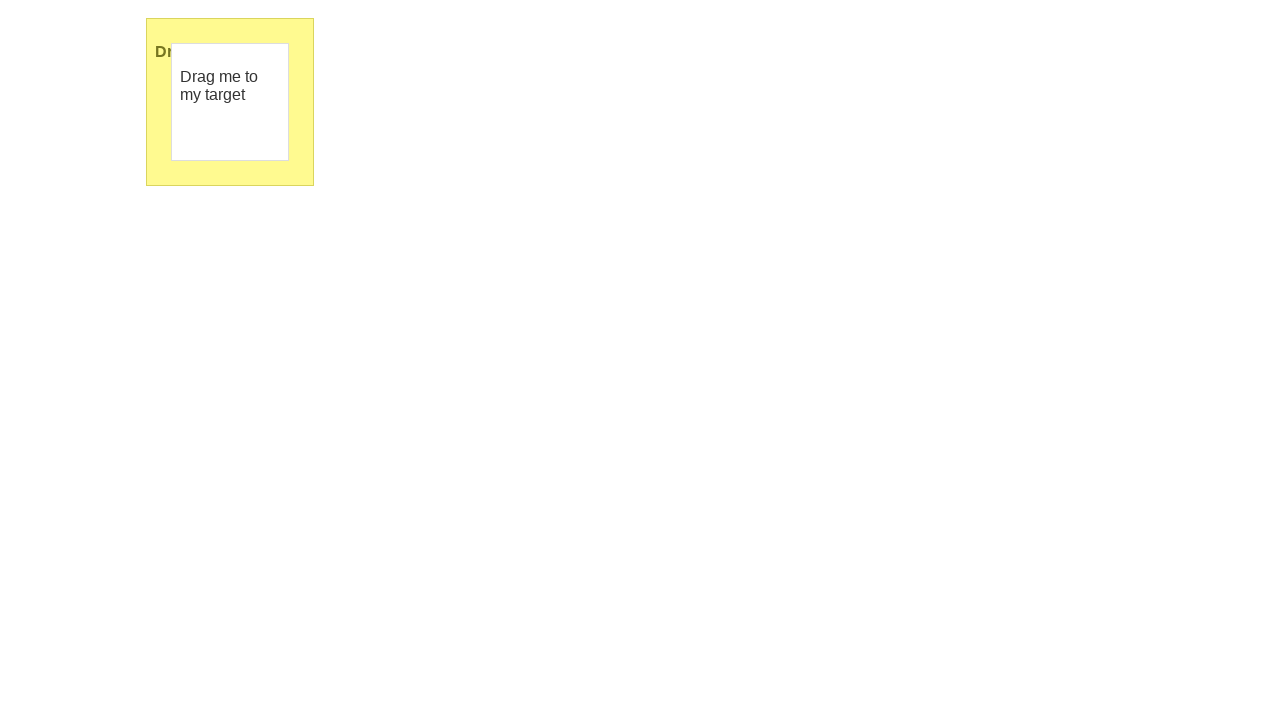

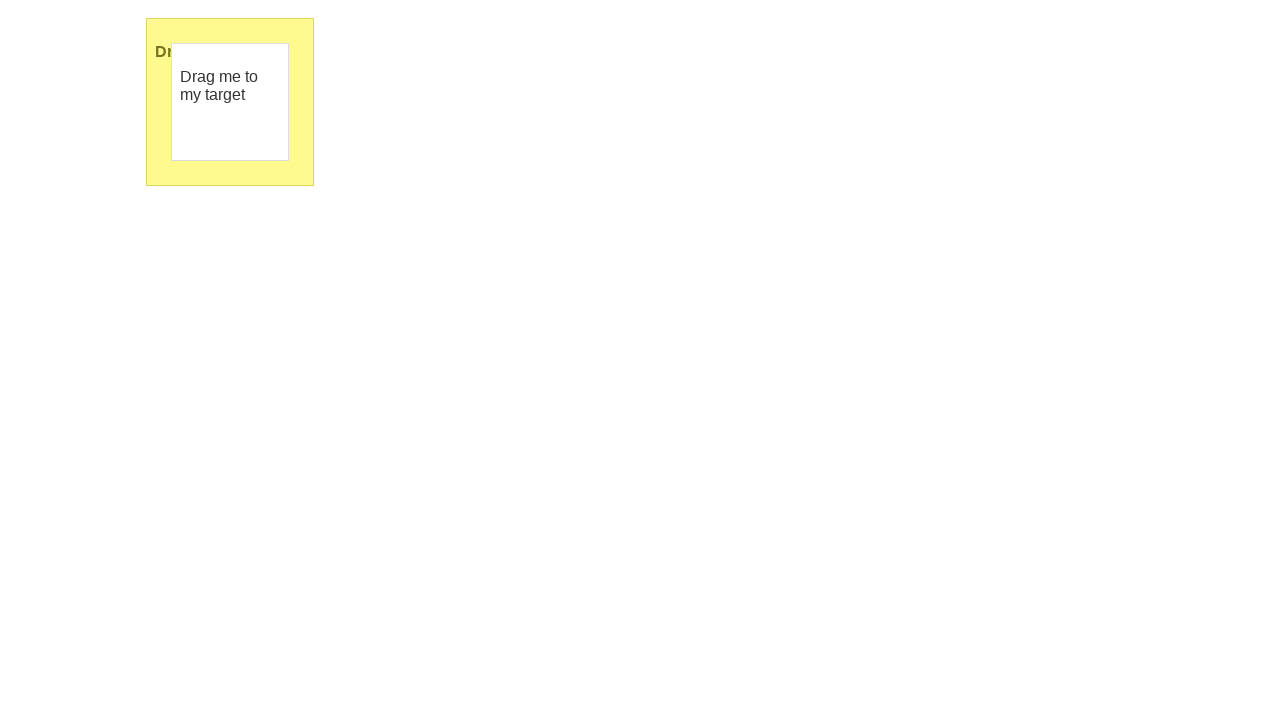